Tests mouse hover functionality by hovering over an element and clicking on a reload option that appears

Starting URL: https://rahulshettyacademy.com/AutomationPractice/

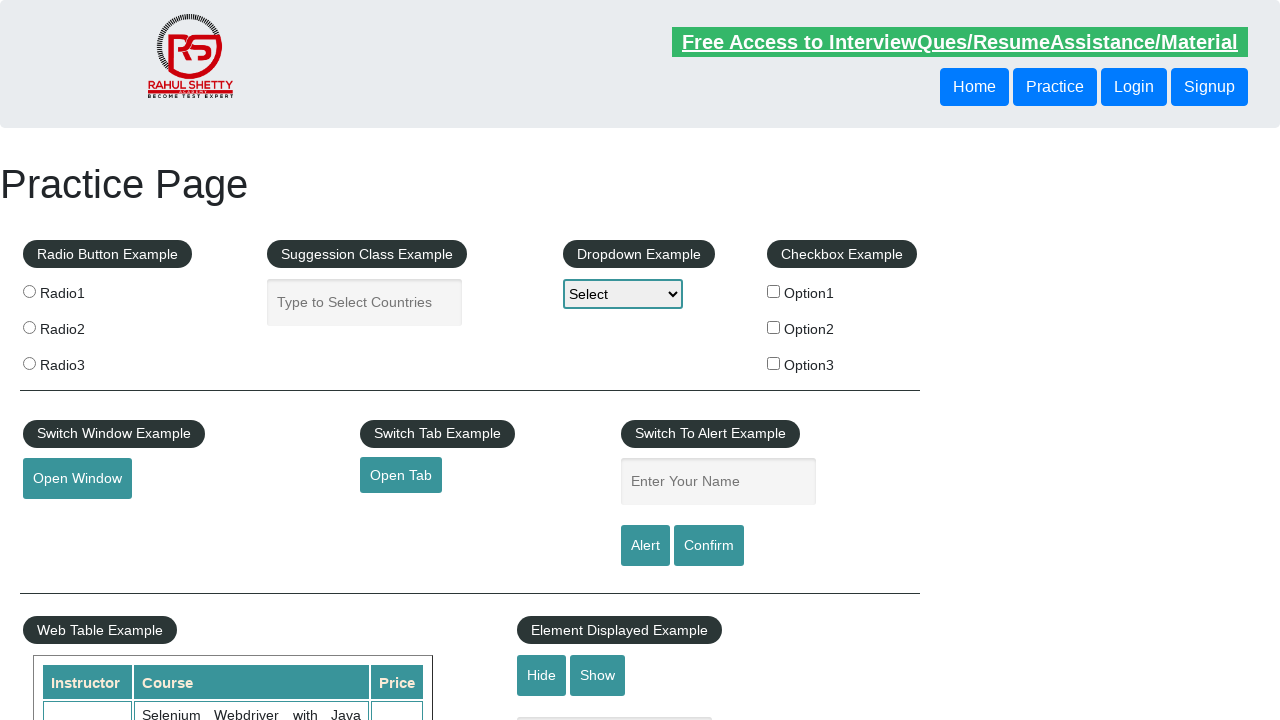

Hovered over mouse hover element at (83, 361) on #mousehover
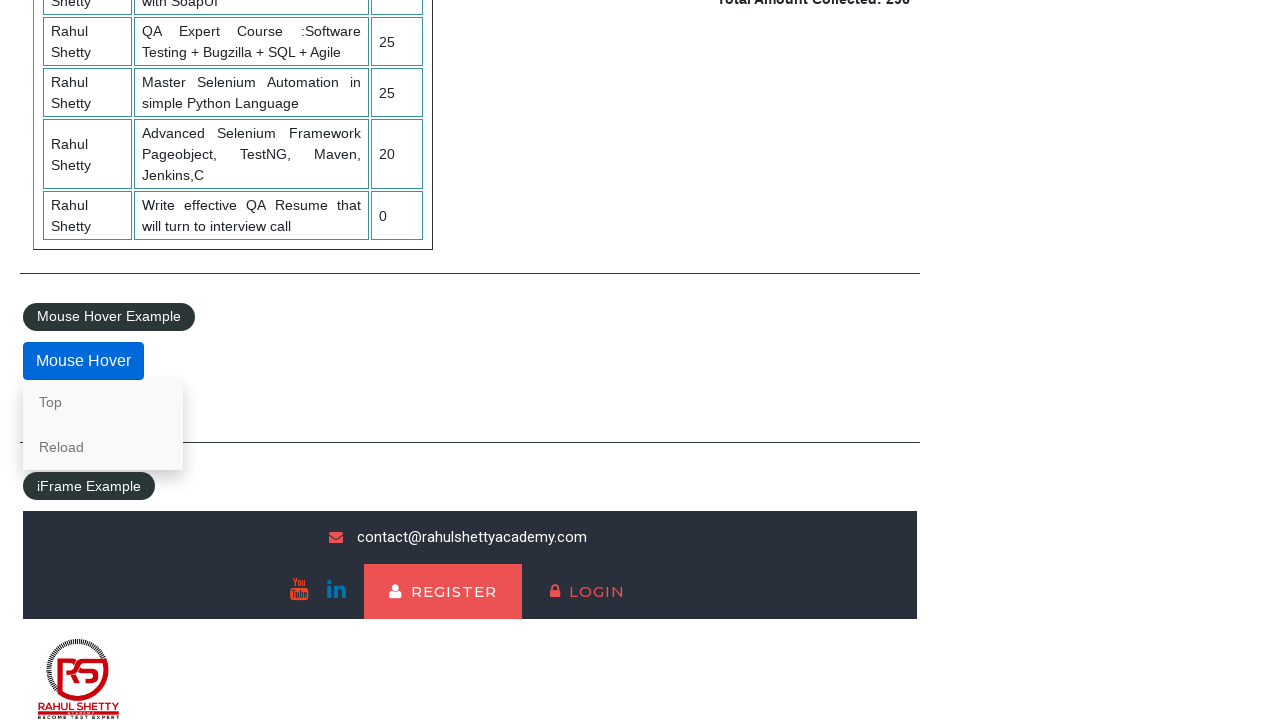

Clicked on reload option that appeared after hovering at (103, 447) on xpath=/html/body/div[4]/div/fieldset/div/div/a[2]
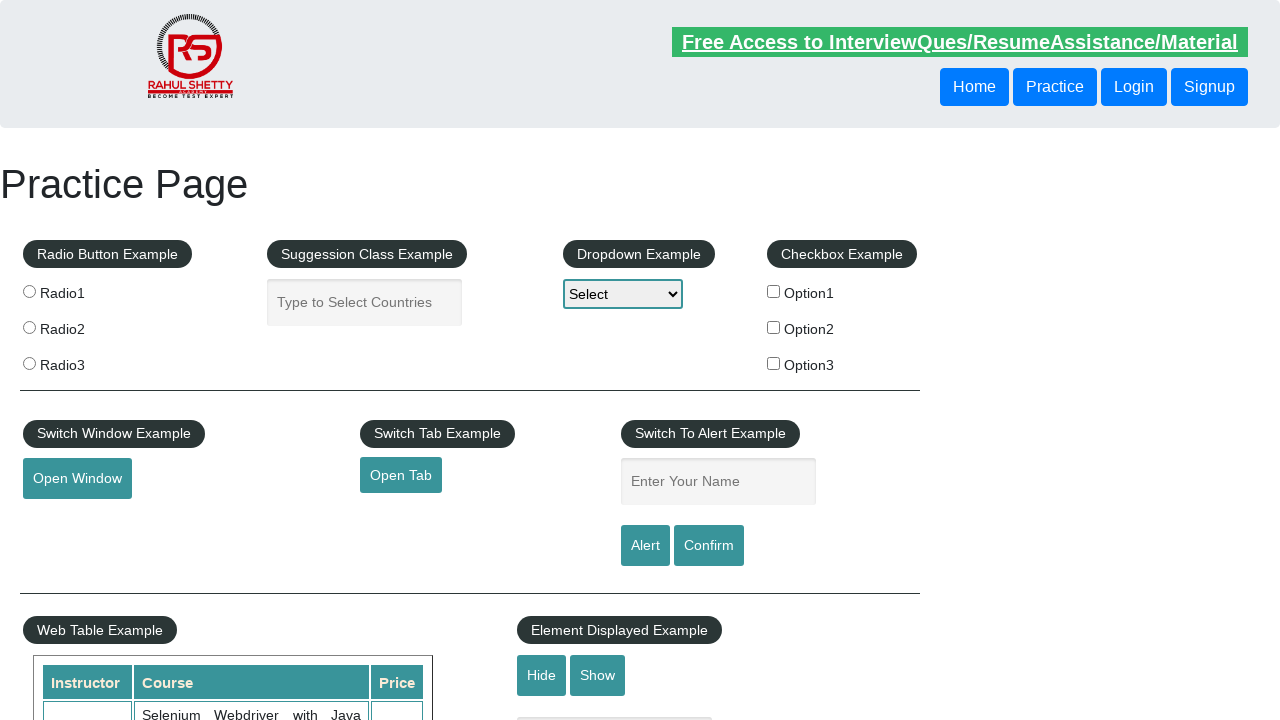

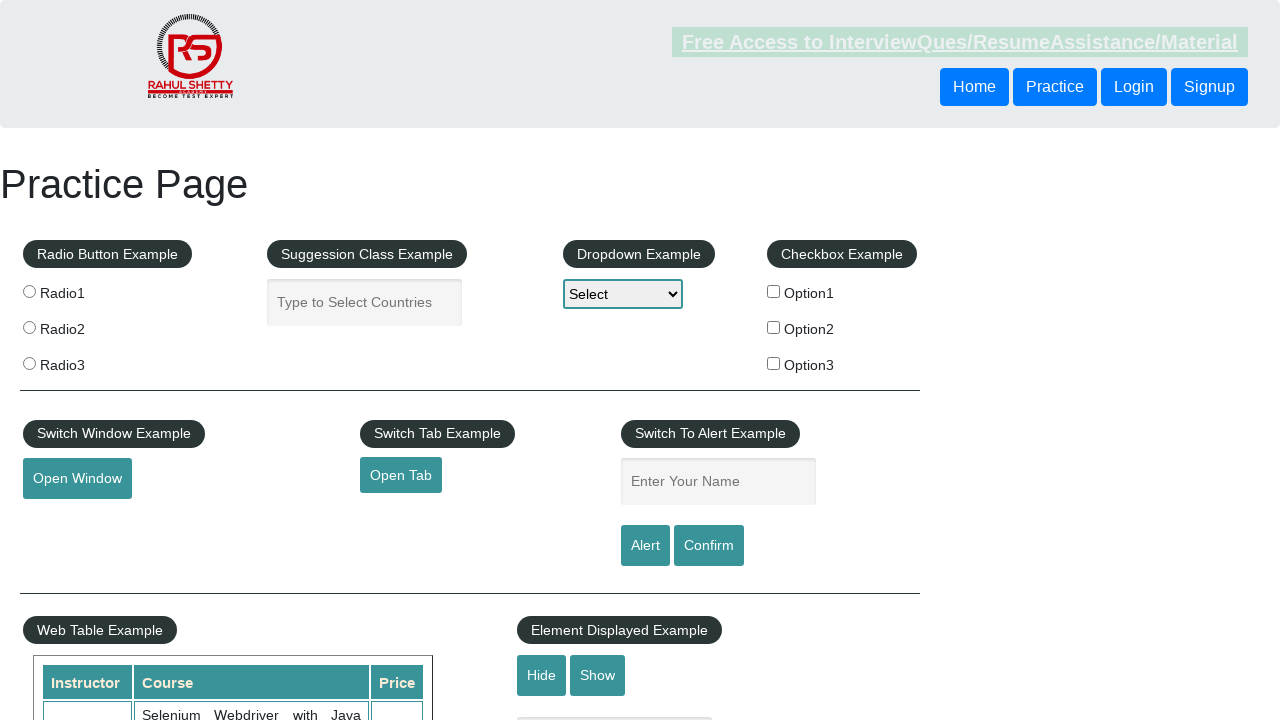